Tests login functionality with incorrect password to capture console error logs

Starting URL: https://www.saucedemo.com/

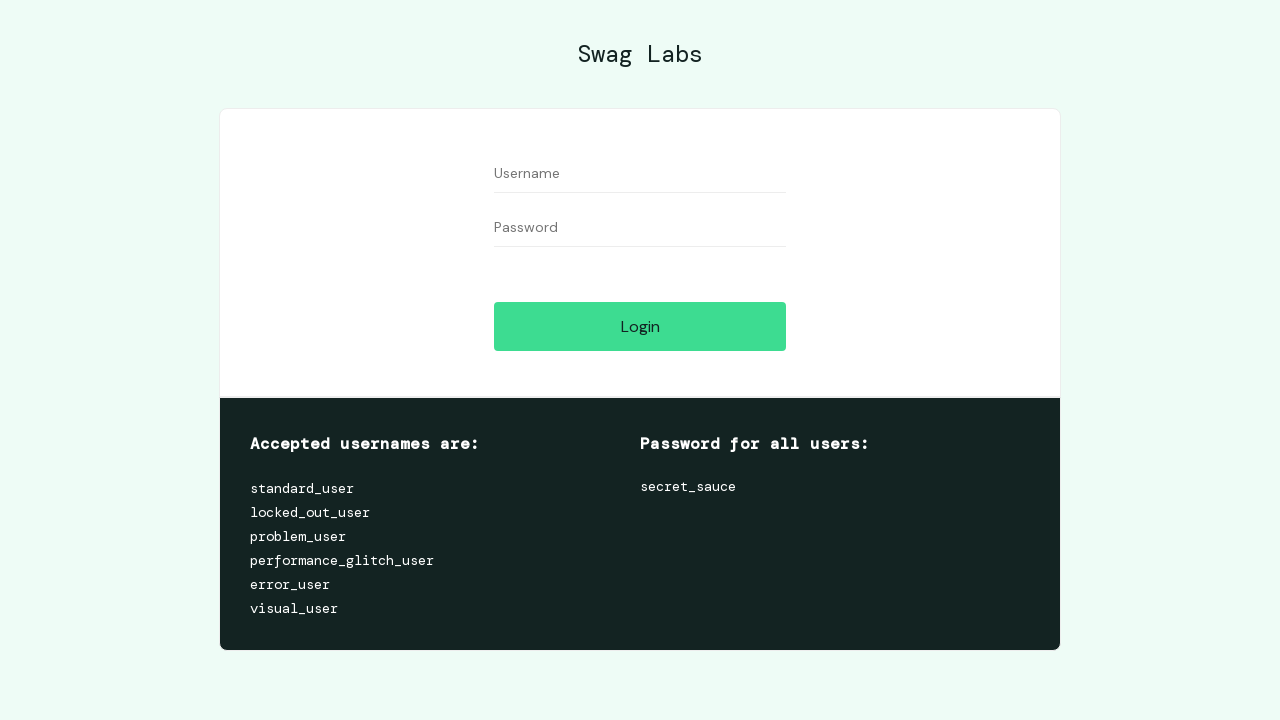

Filled username field with 'standard_user' on #user-name
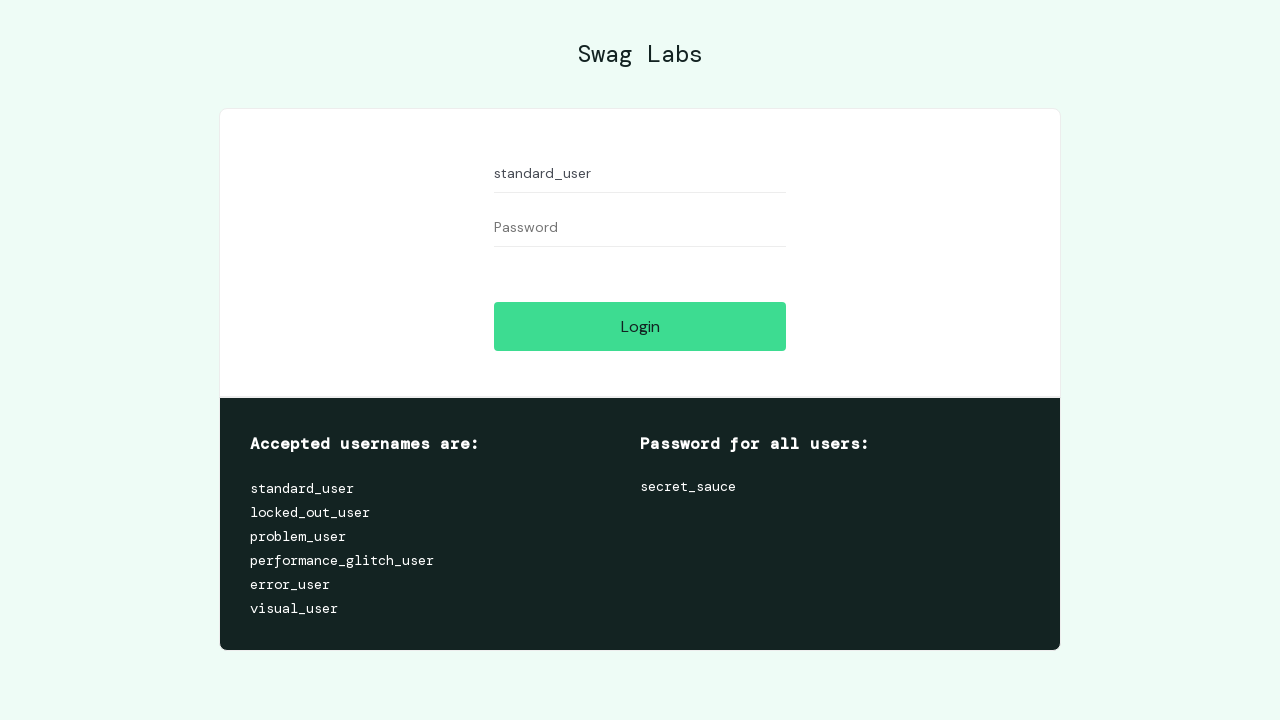

Filled password field with incorrect password on #password
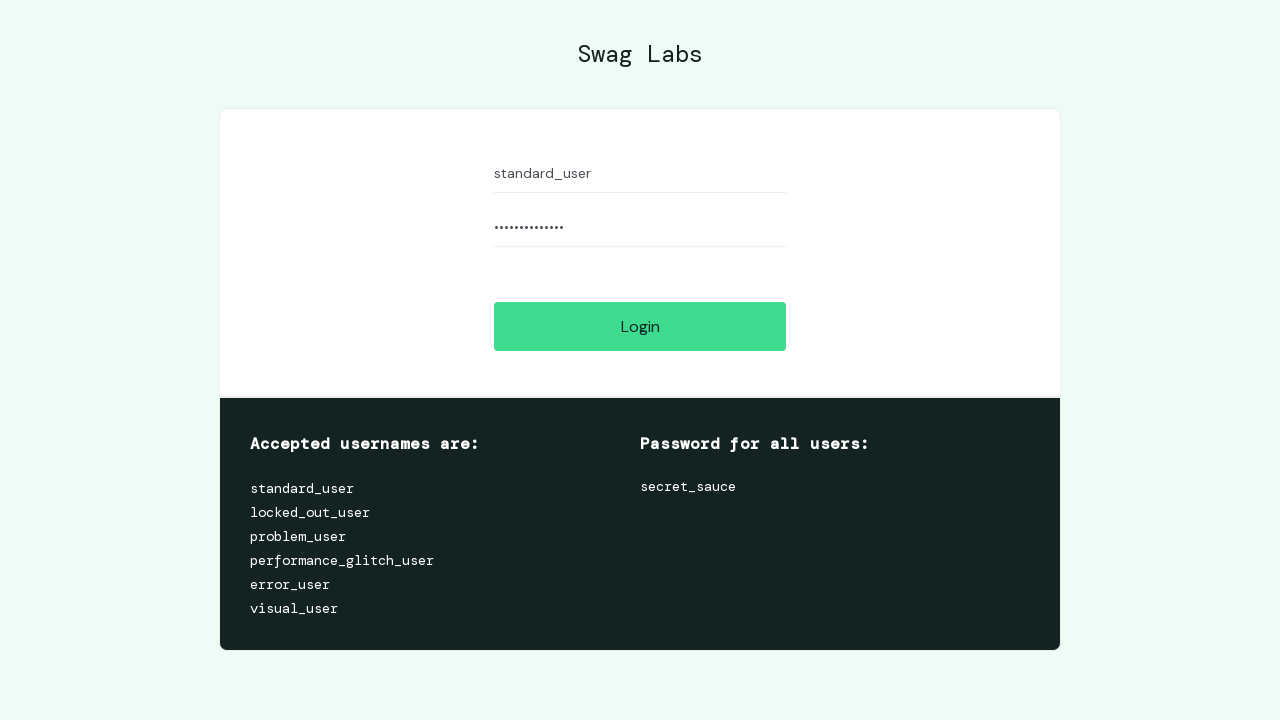

Clicked login button to attempt authentication with incorrect password at (640, 326) on #login-button
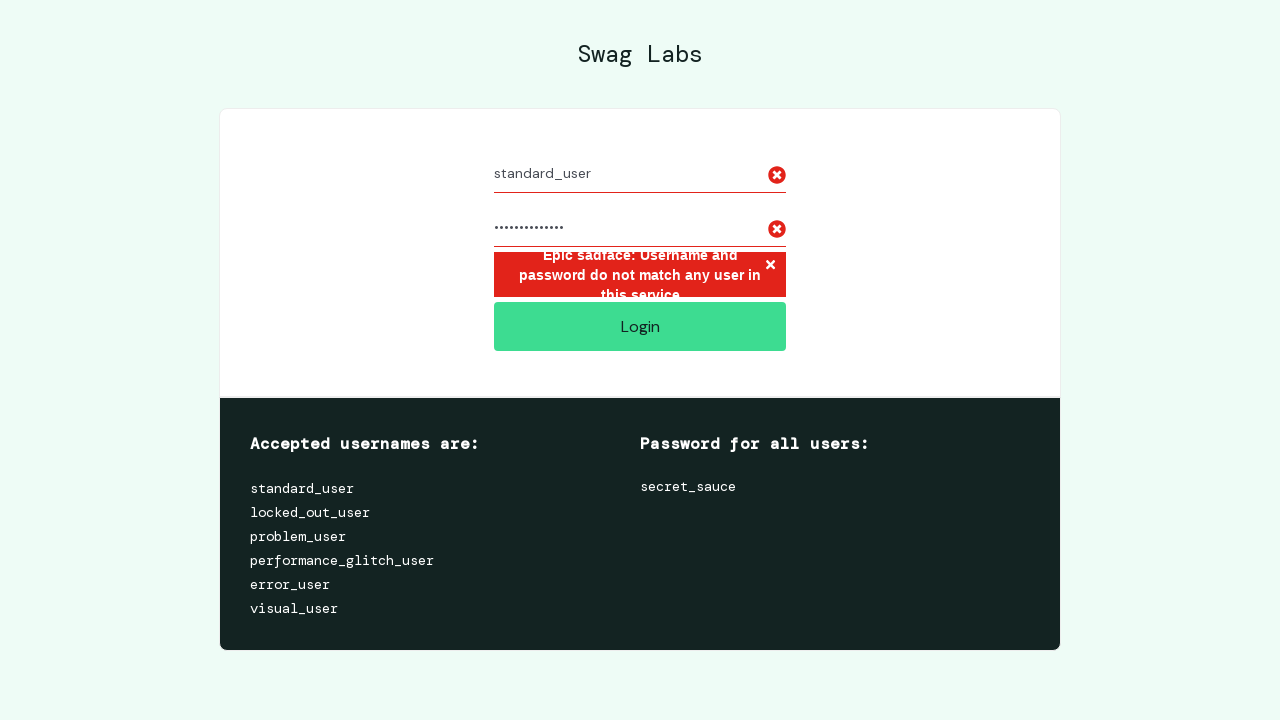

Error message appeared on login page
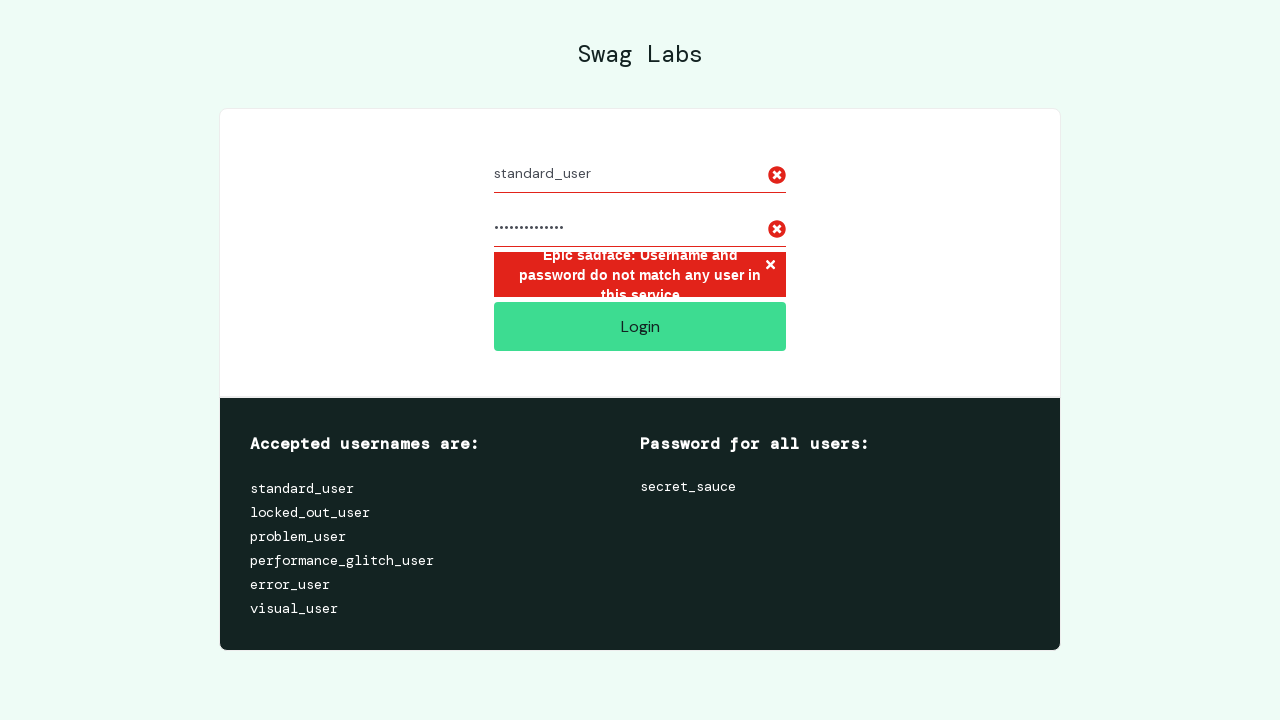

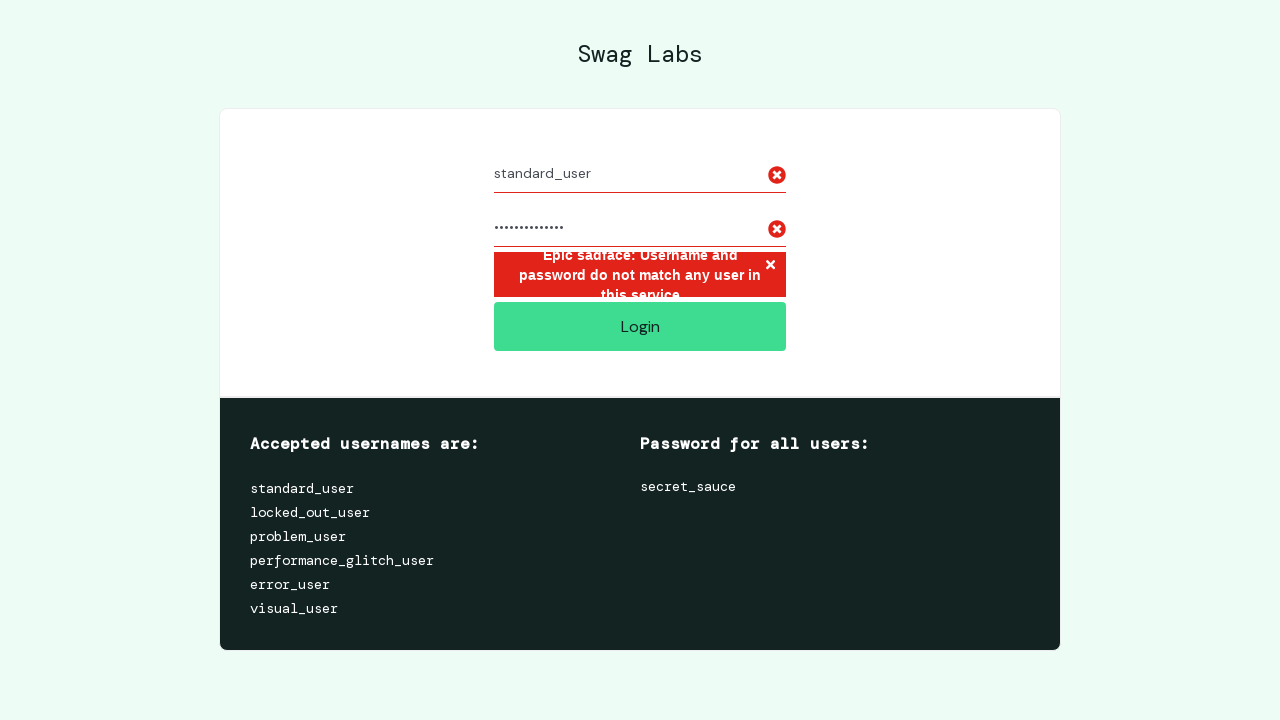